Validates that the current URL matches the expected homepage URL

Starting URL: https://automationexercise.com/

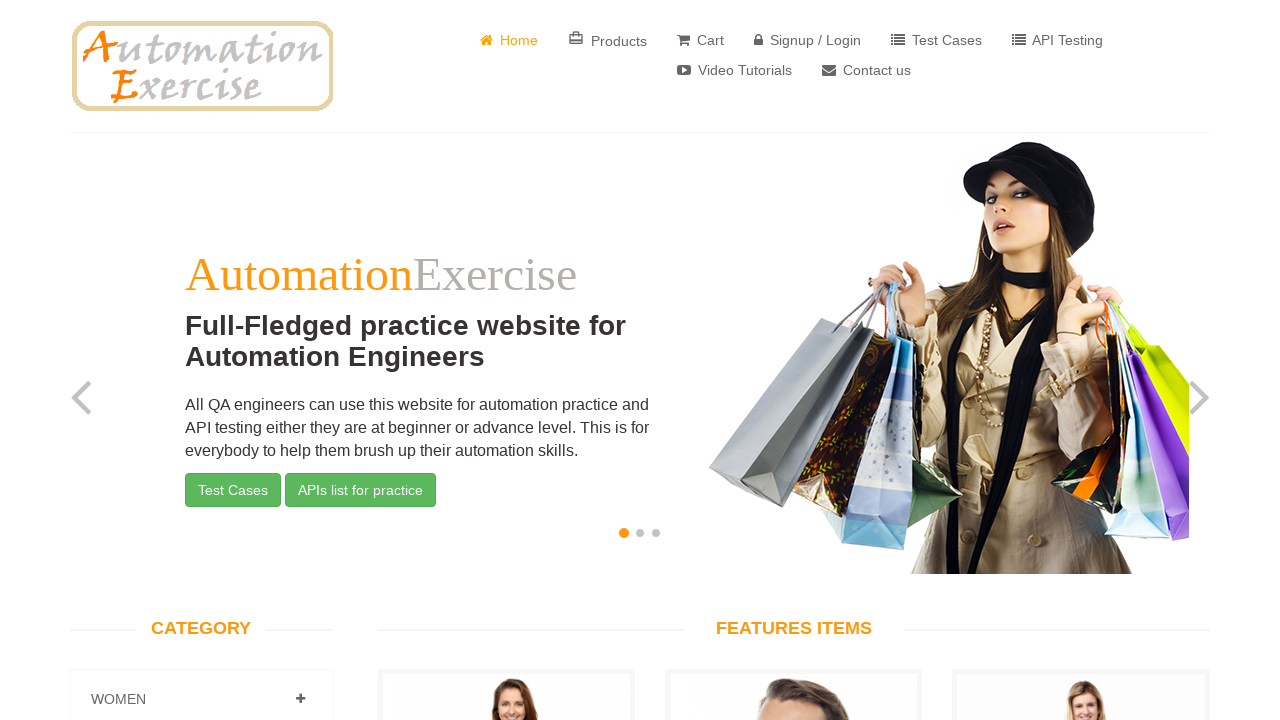

Waited for page to reach networkidle state
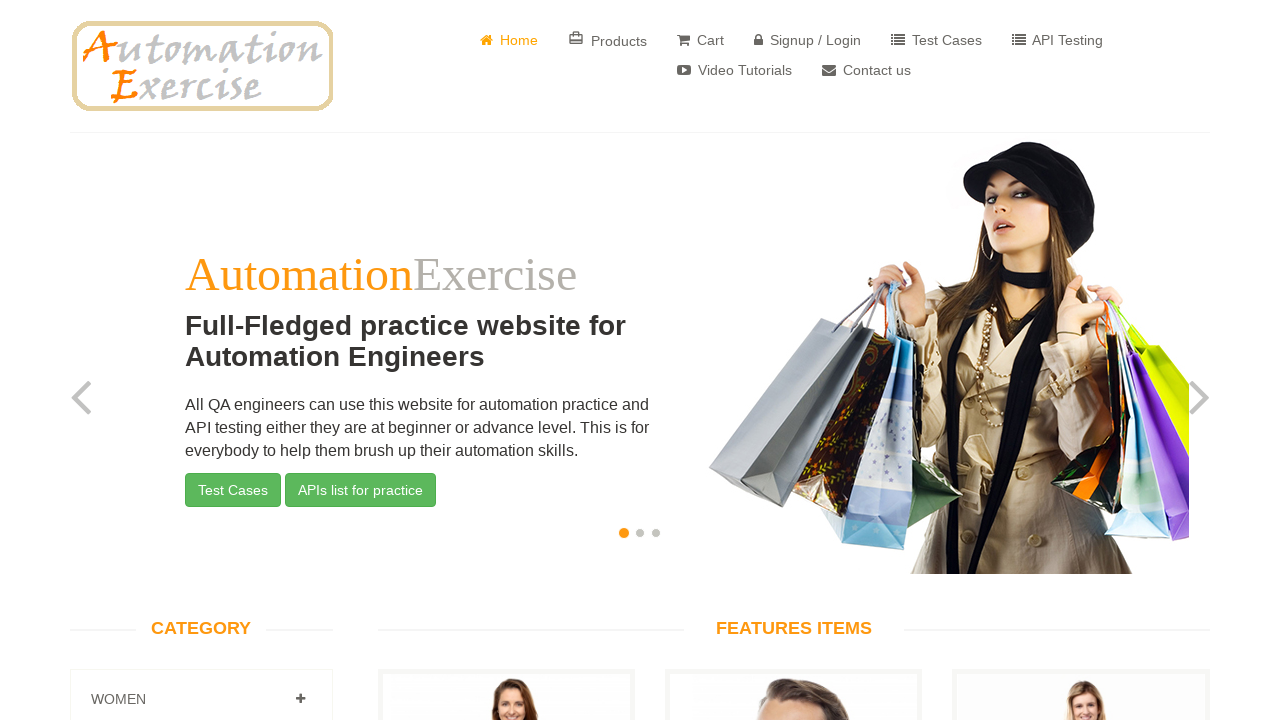

Validated that current URL matches expected homepage URL https://automationexercise.com/
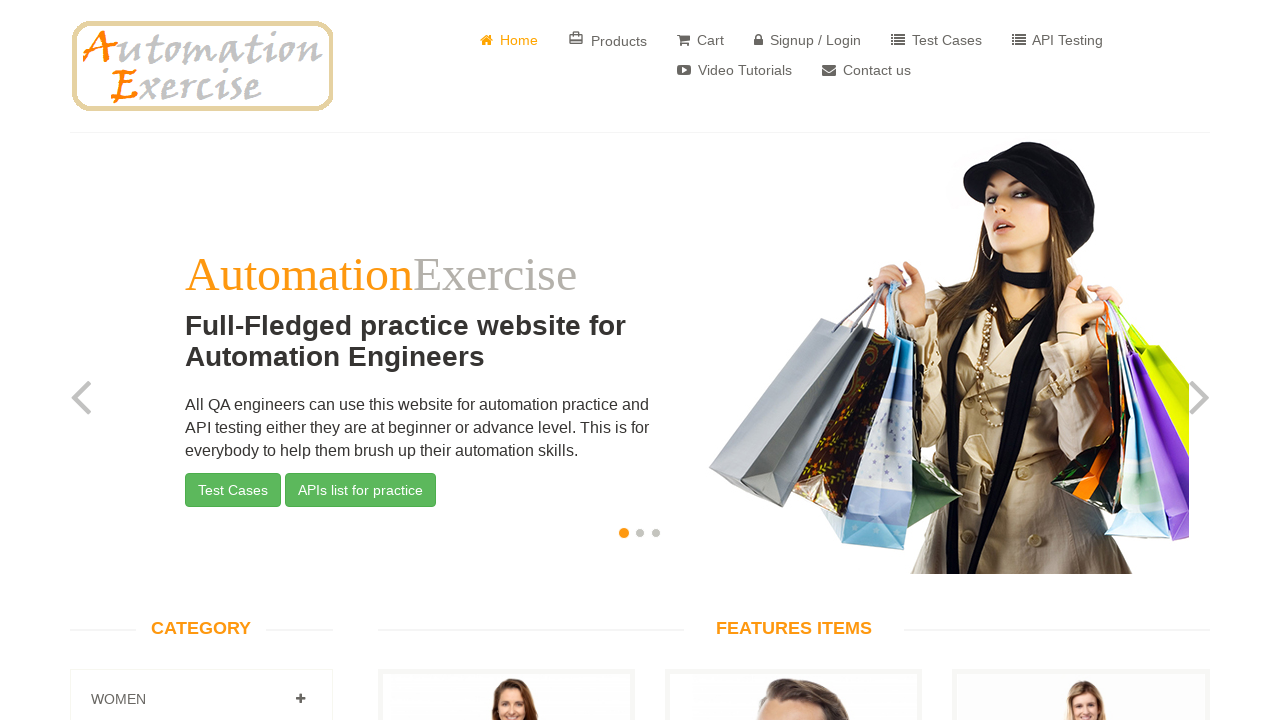

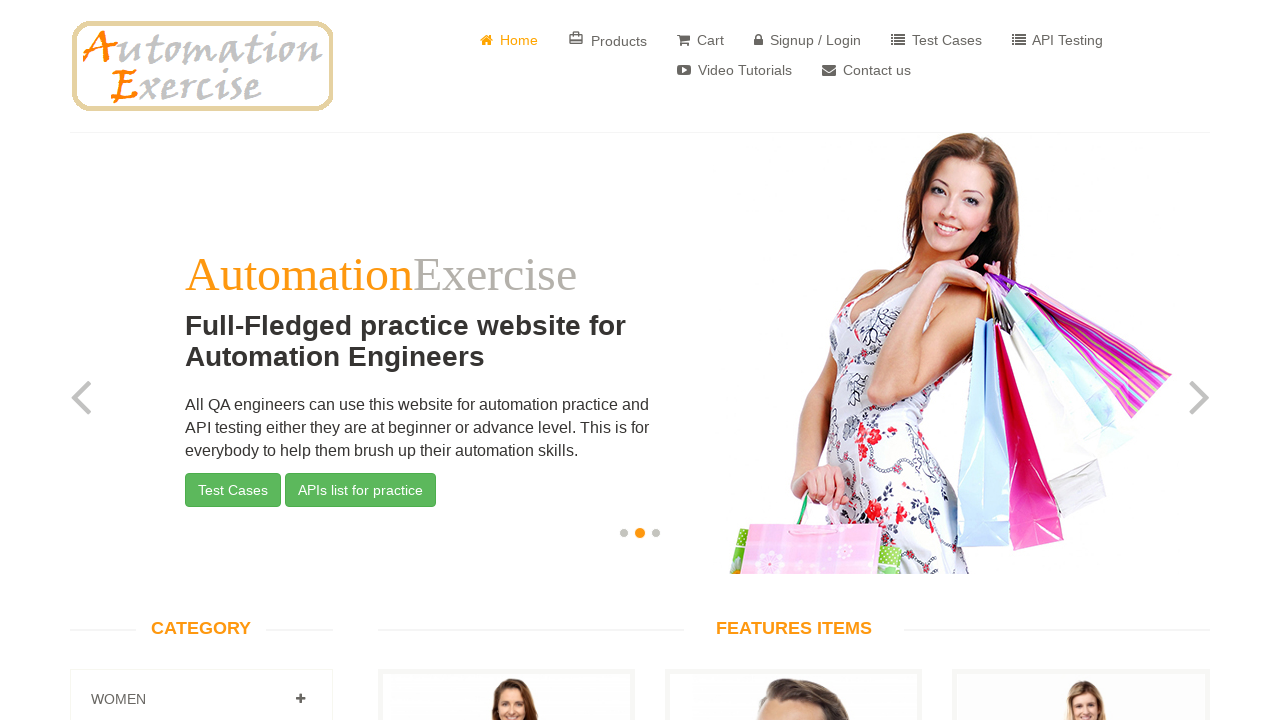